Tests right-click context menu interaction by right-clicking an element, hovering over menu items, and clicking on the Quit option

Starting URL: http://swisnl.github.io/jQuery-contextMenu/demo.html

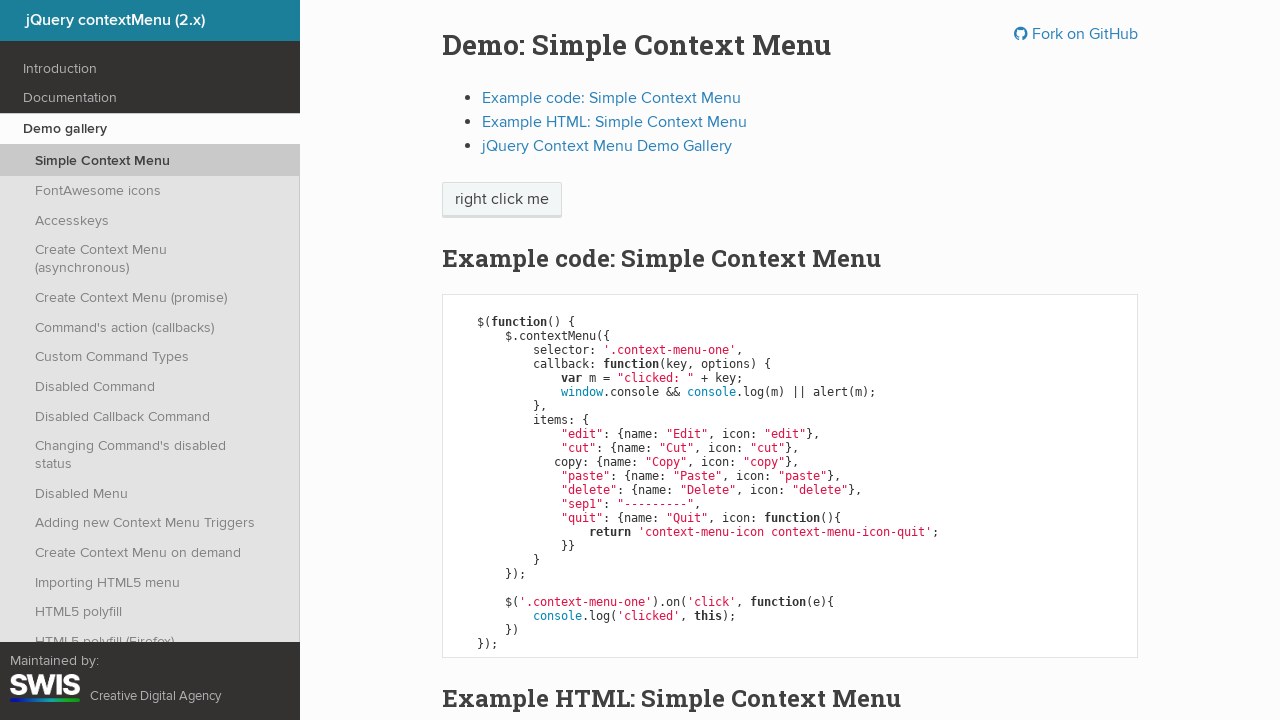

Right-clicked on 'right click me' element to open context menu at (502, 200) on //span[text()='right click me']
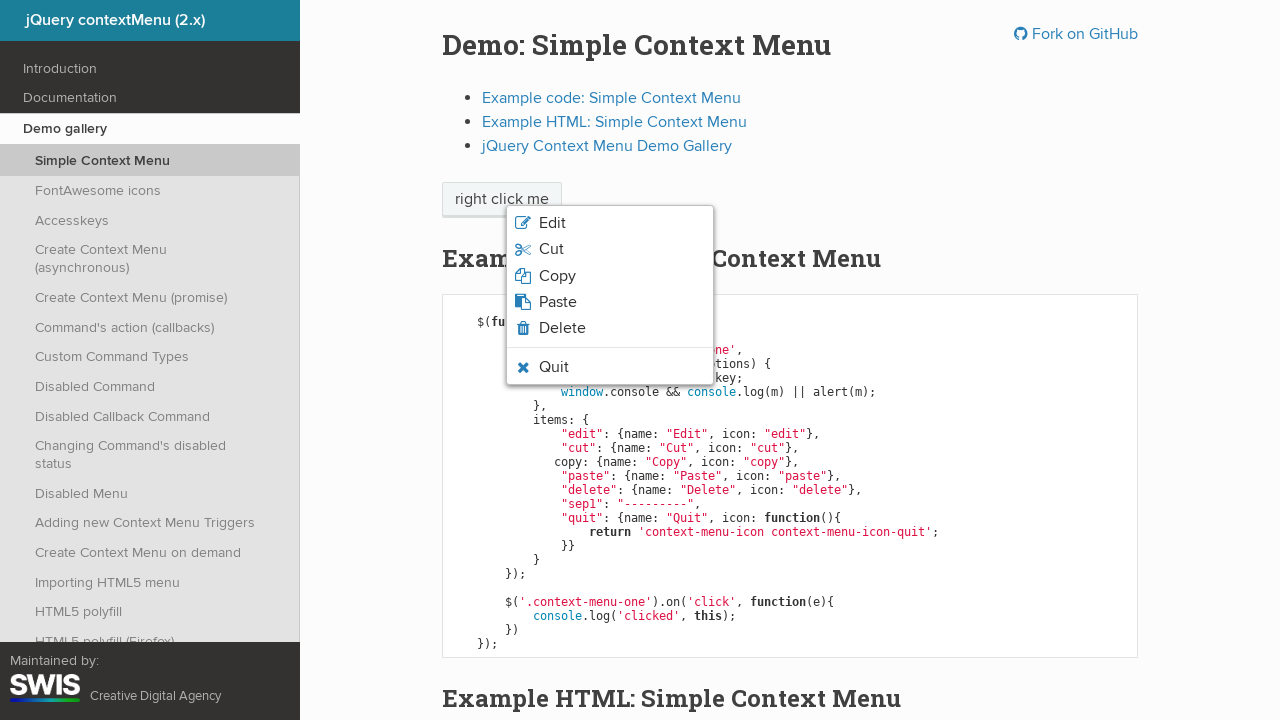

Hovered over Quit menu item at (610, 367) on xpath=//li[contains(@class,'context-menu-icon-quit') and not(contains(@class,'co
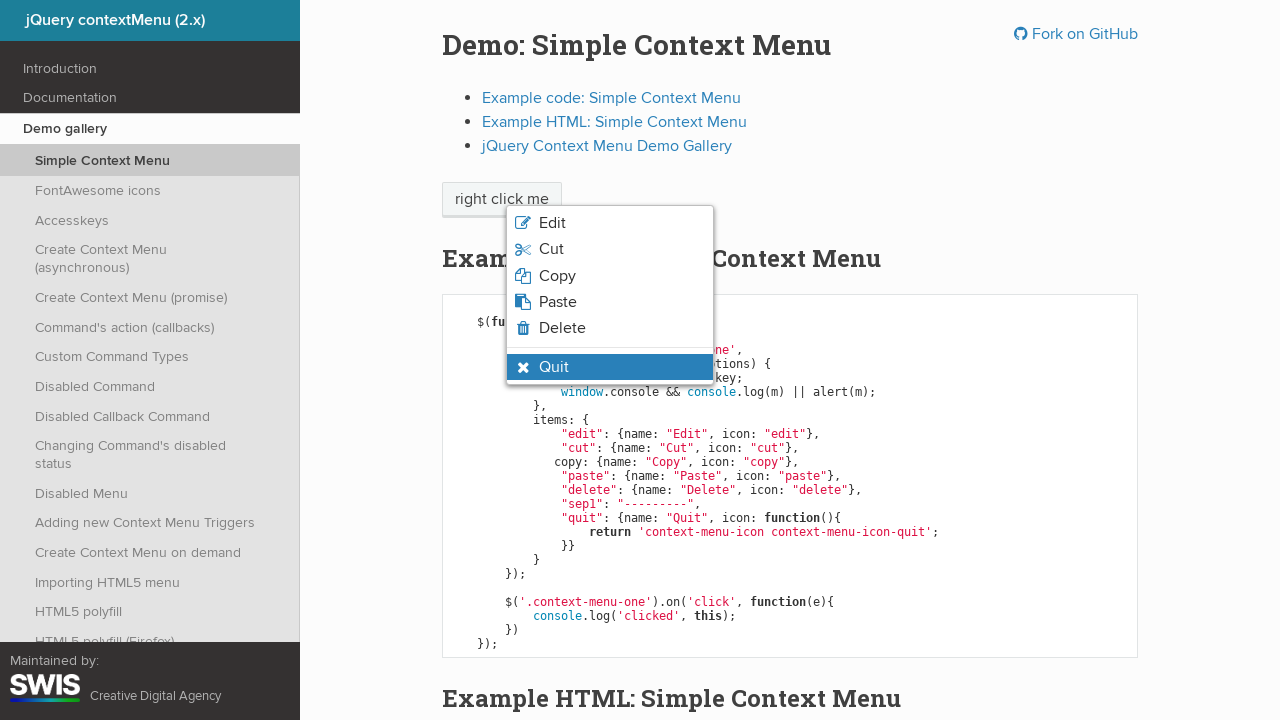

Clicked on Quit menu item at (610, 367) on xpath=//li[contains(@class,'context-menu-icon-quit') and (contains(@class,'conte
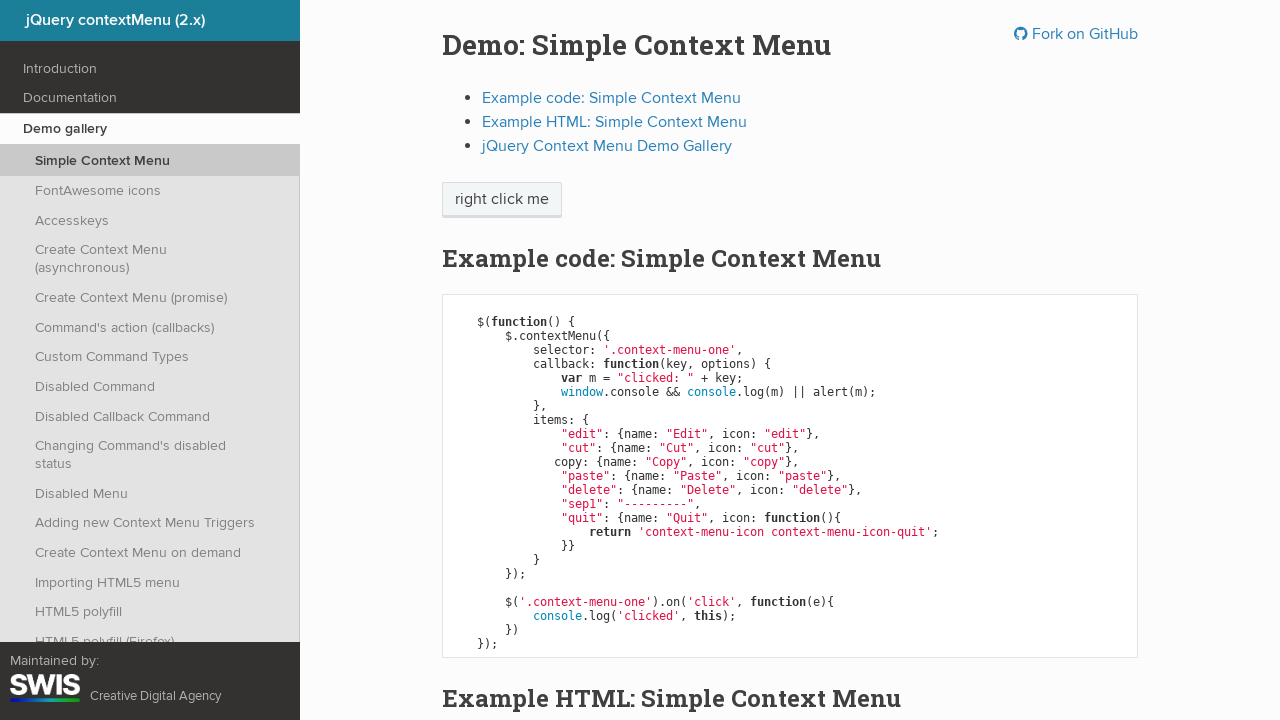

Alert dialog accepted
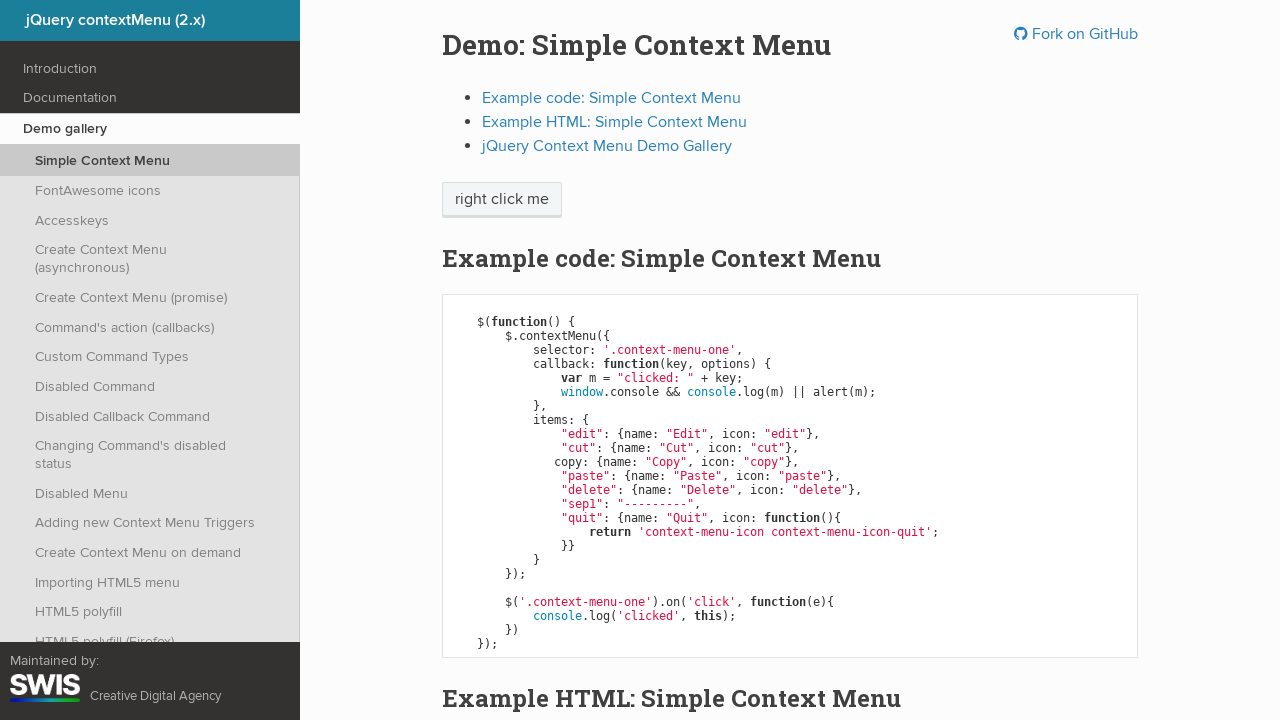

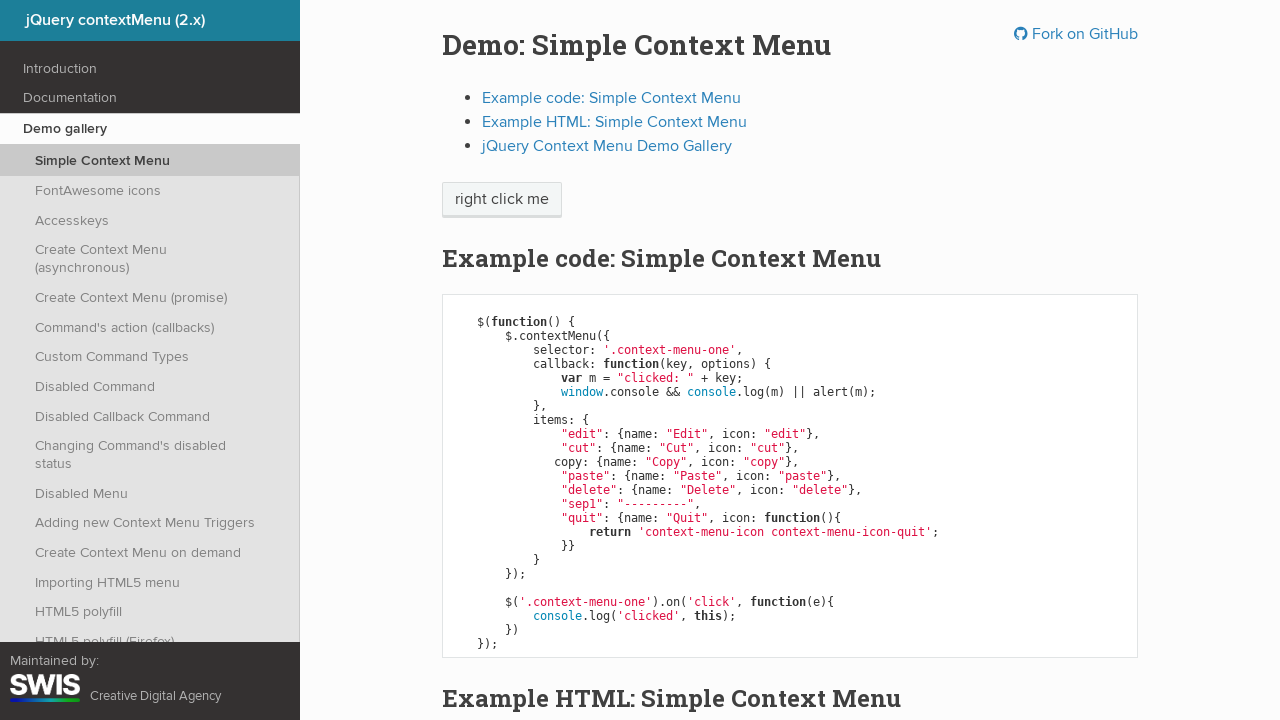